Tests clicking a link and verifying navigation to a new page with updated URL and heading text

Starting URL: https://acctabootcamp.github.io/site/examples/actions

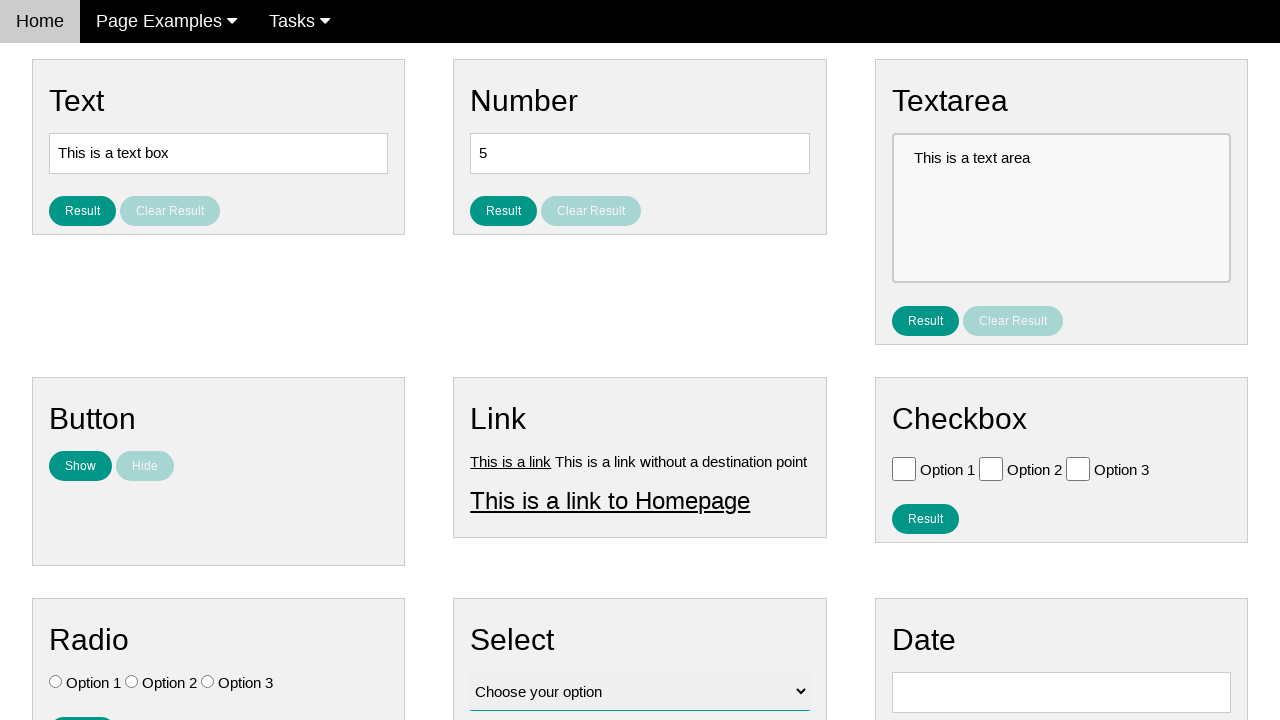

Clicked link element with id 'link1' at (511, 461) on #link1
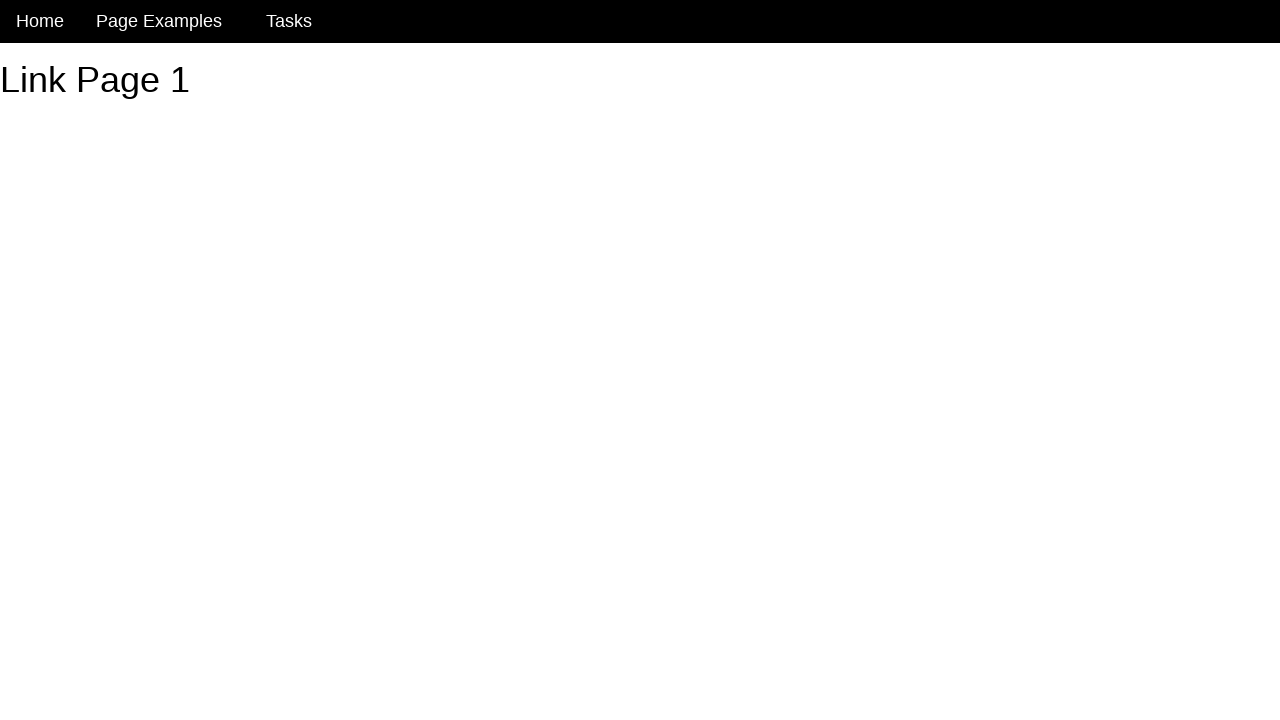

Waited for heading element with id 'h1' to load
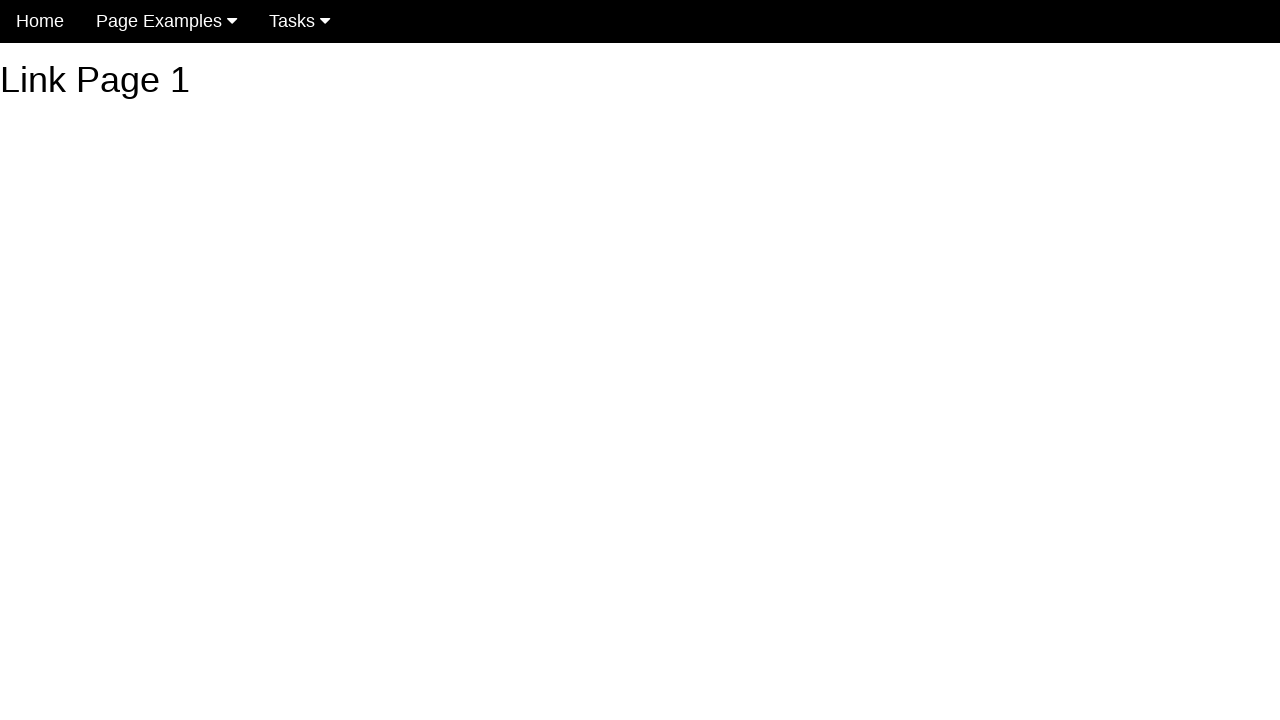

Verified URL is 'https://acctabootcamp.github.io/site/examples/link1'
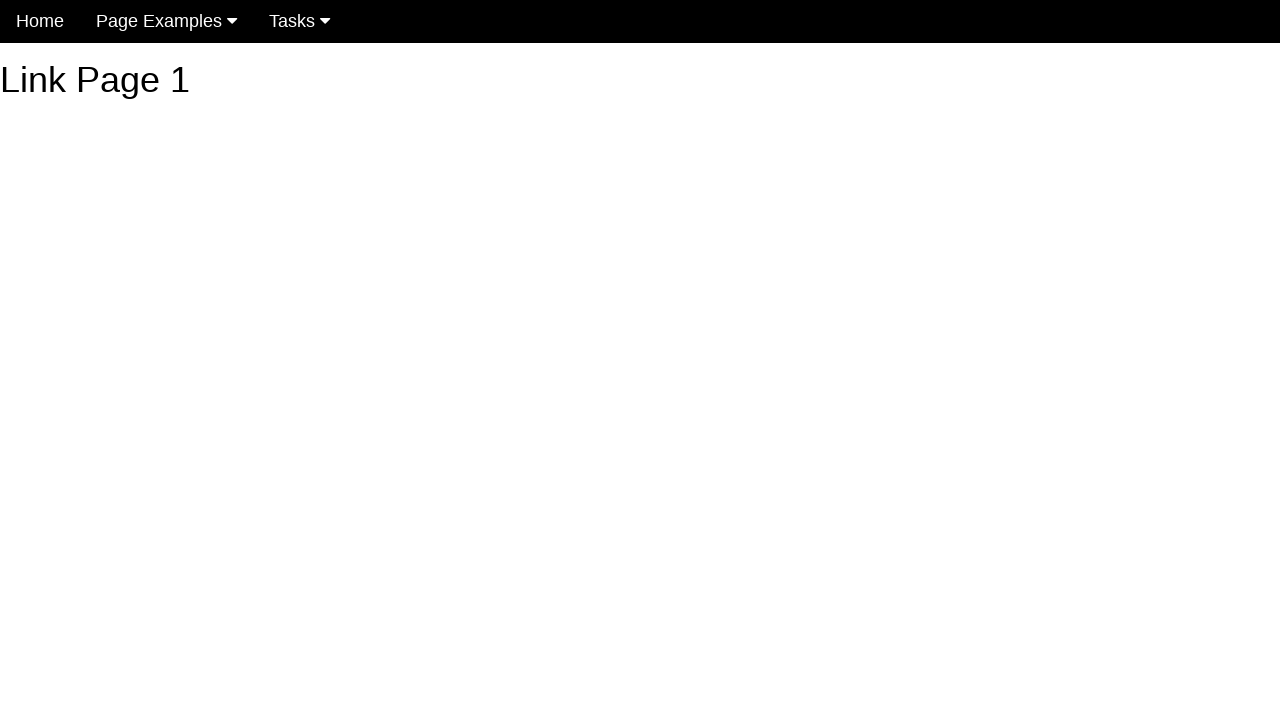

Located heading element with id 'h1'
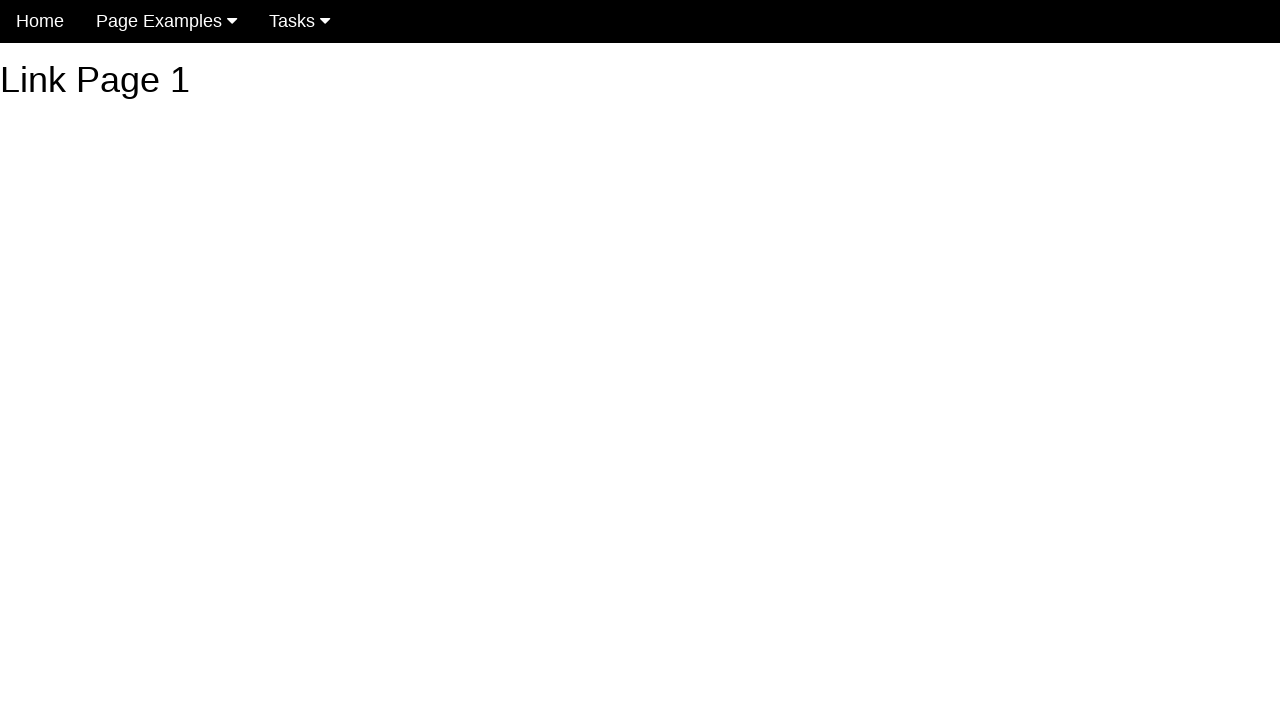

Verified heading text is 'Link Page 1'
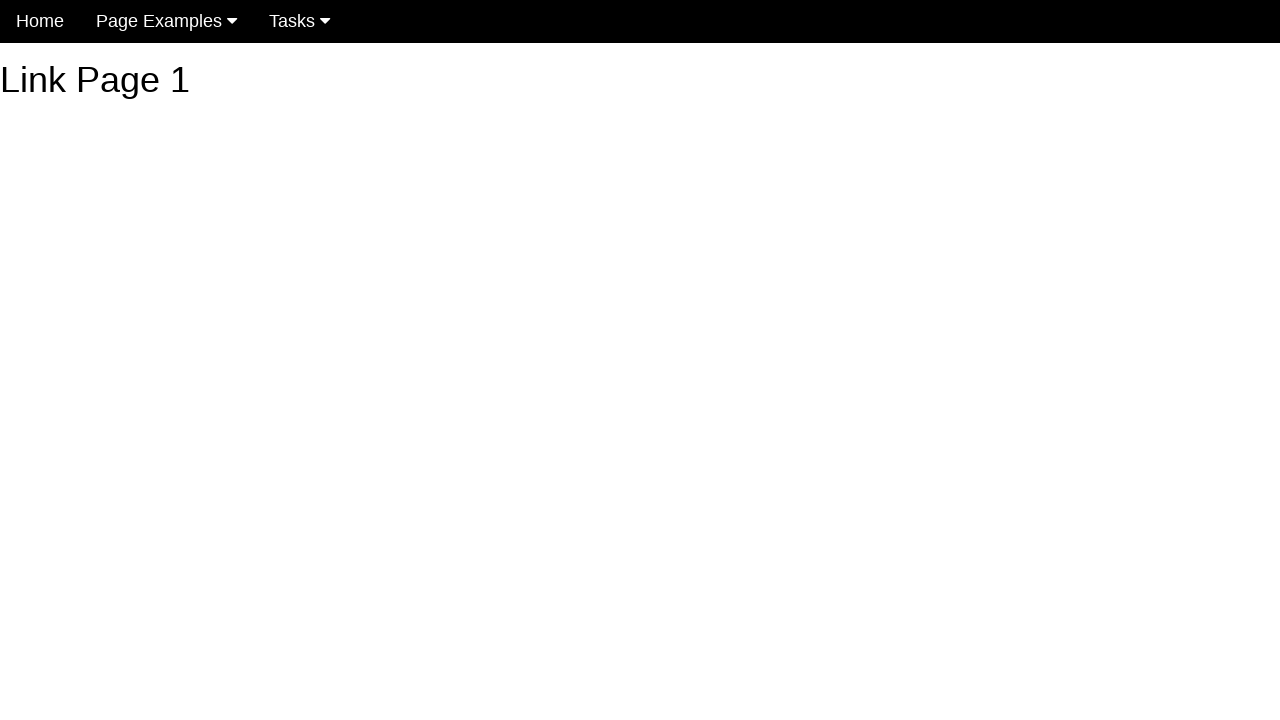

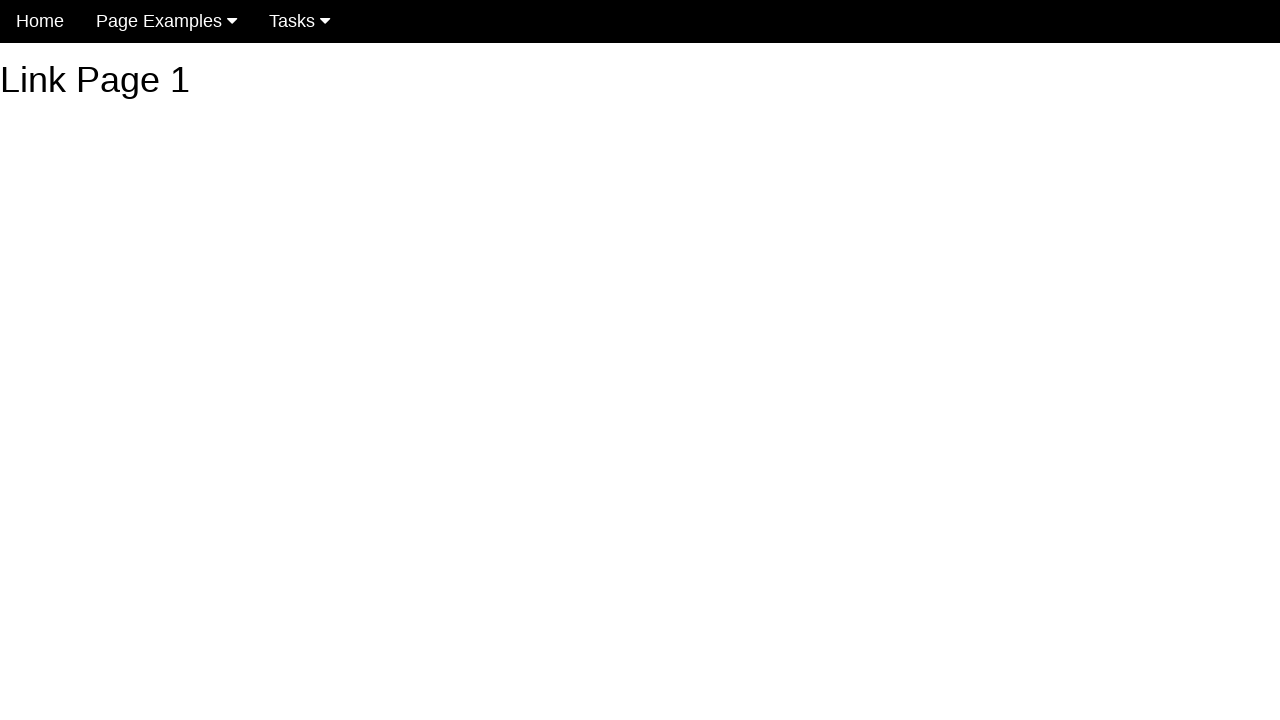